Tests a registration form by filling in three input fields and submitting the form, then verifies the success message is displayed.

Starting URL: http://suninjuly.github.io/registration2.html

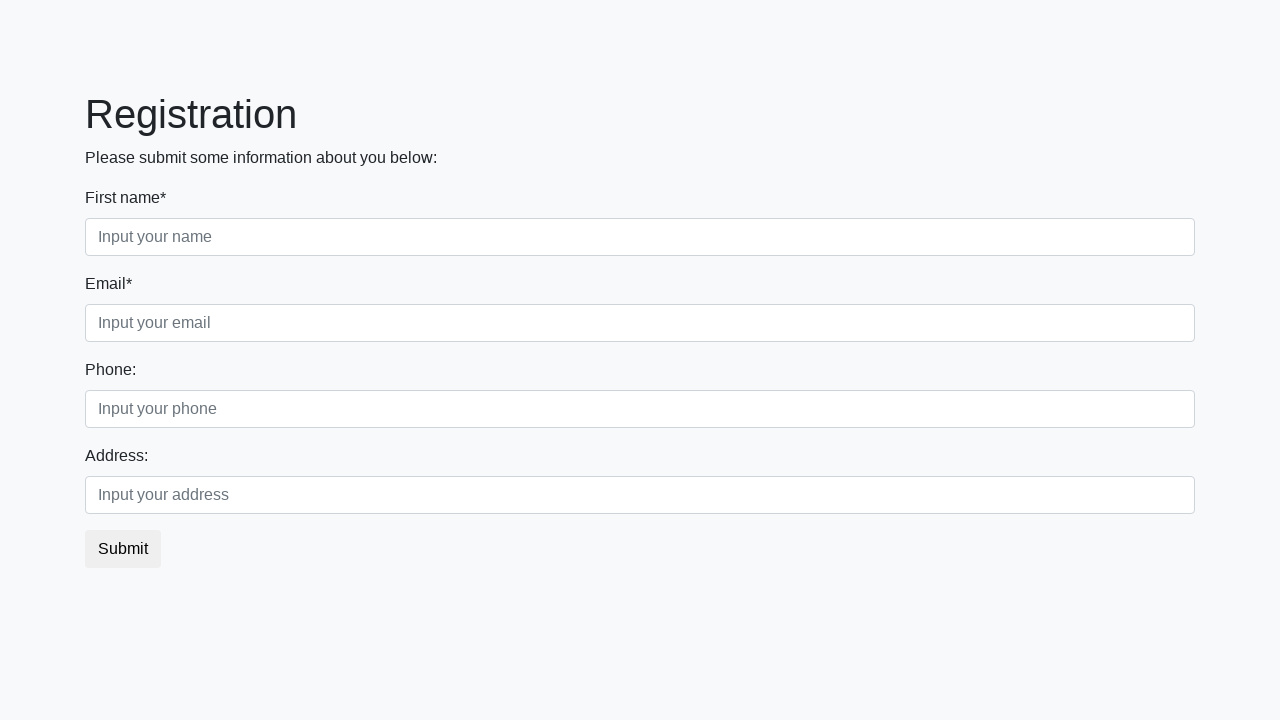

Filled first input field with 'Moscow' on .form-control.first
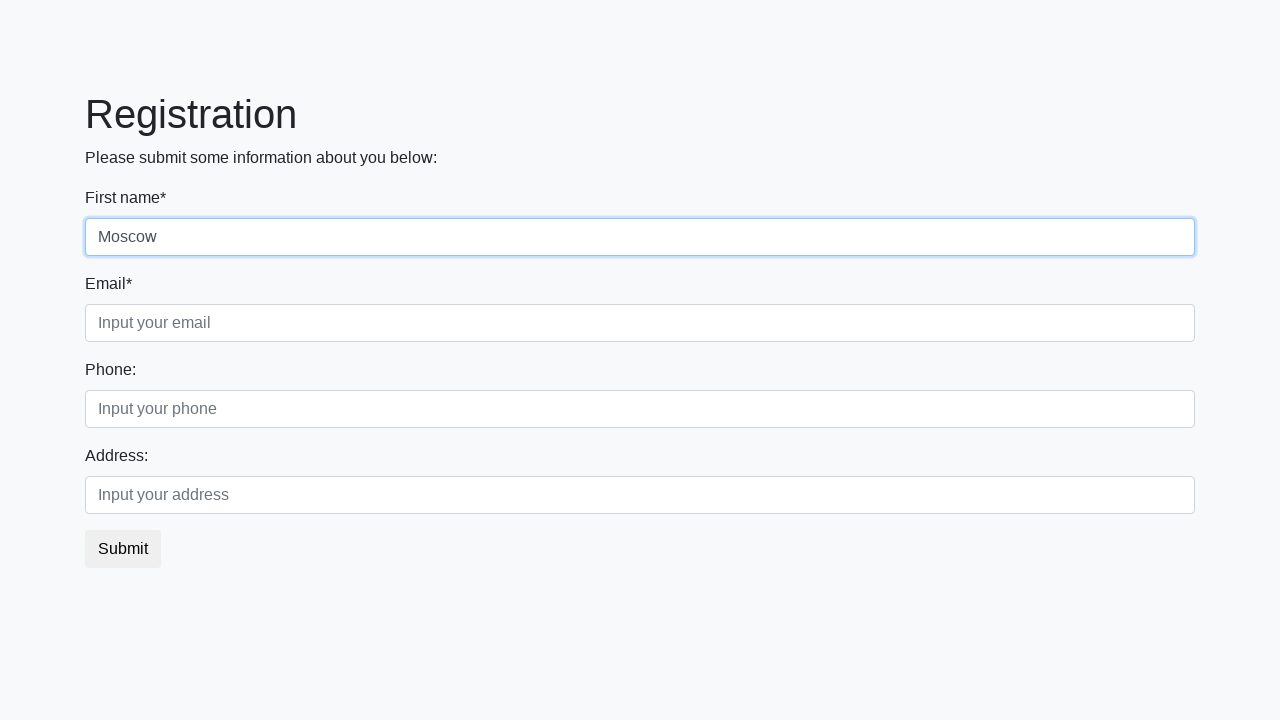

Filled second input field with 'Petrova' on .form-control.second
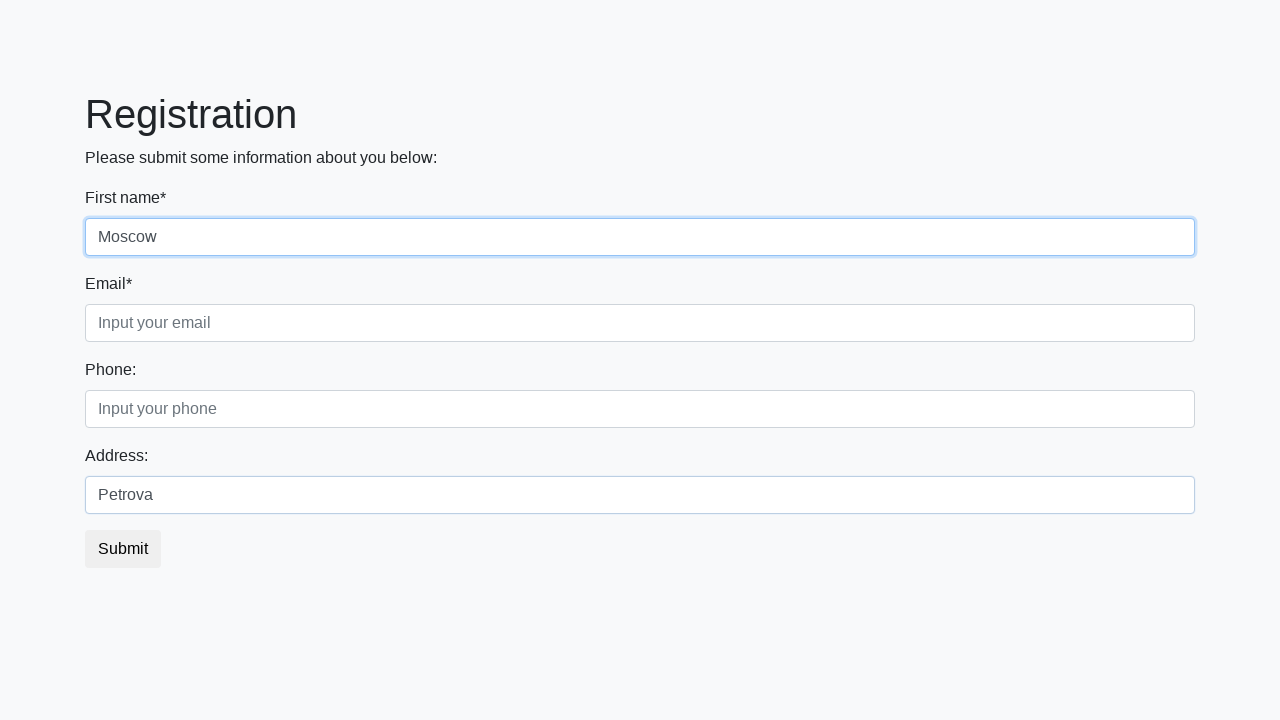

Filled third input field with 'test@mail.com' on .form-control.third
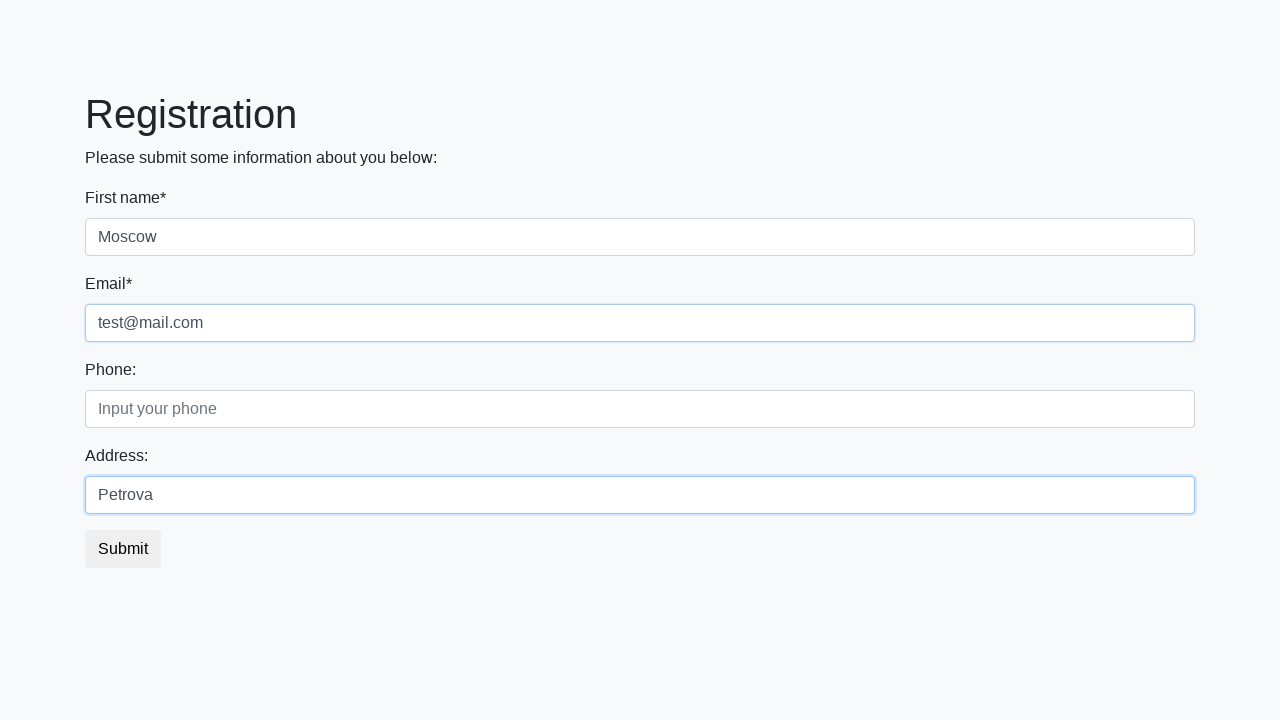

Clicked submit button to register at (123, 549) on .btn.btn-default
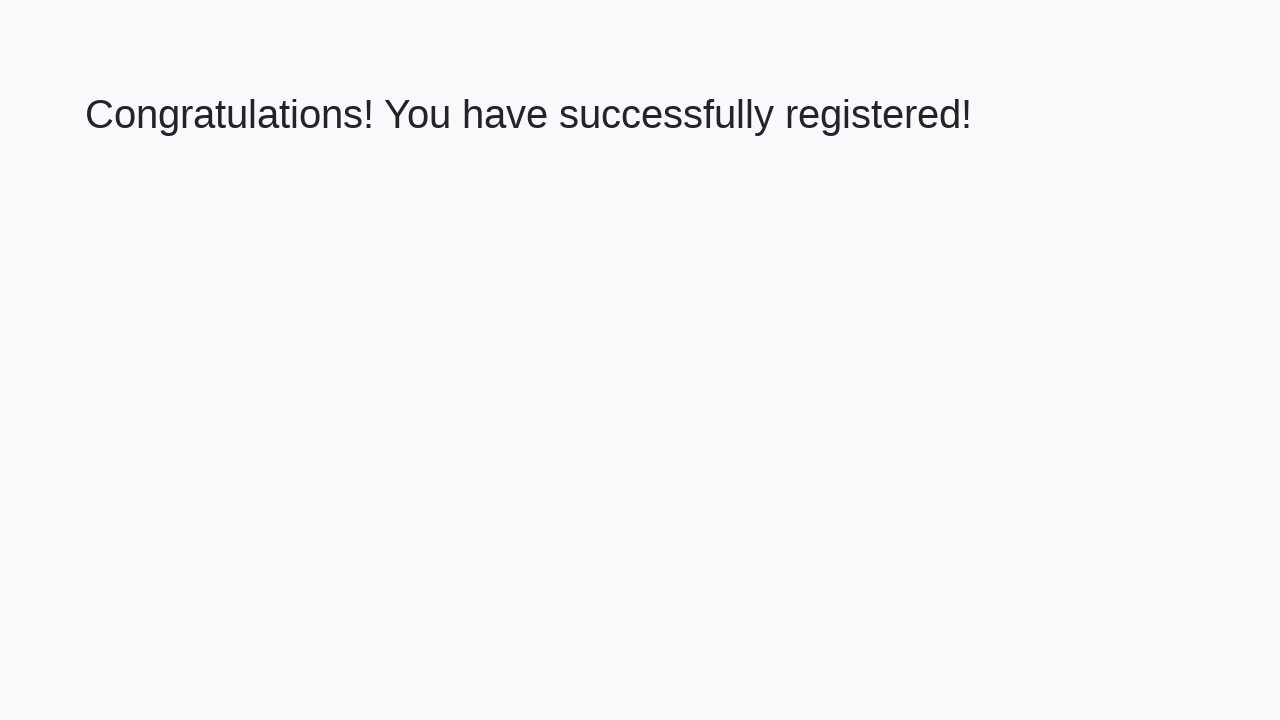

Success message appeared on the page
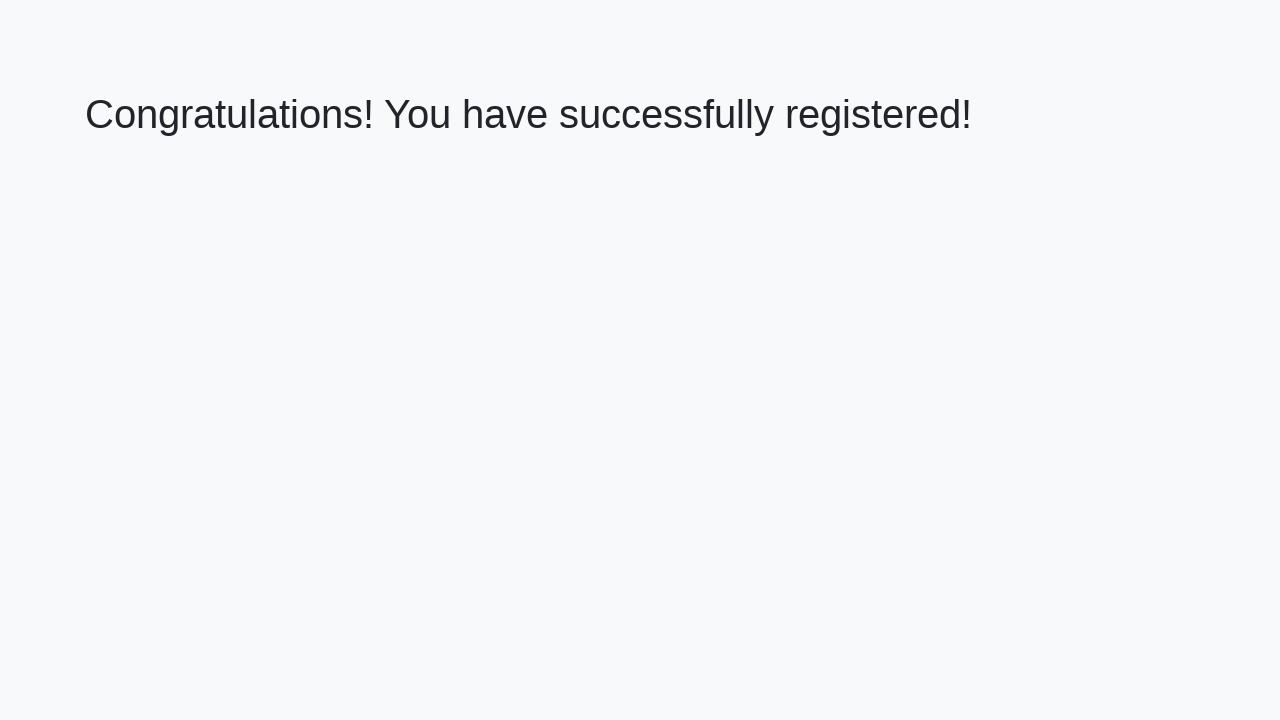

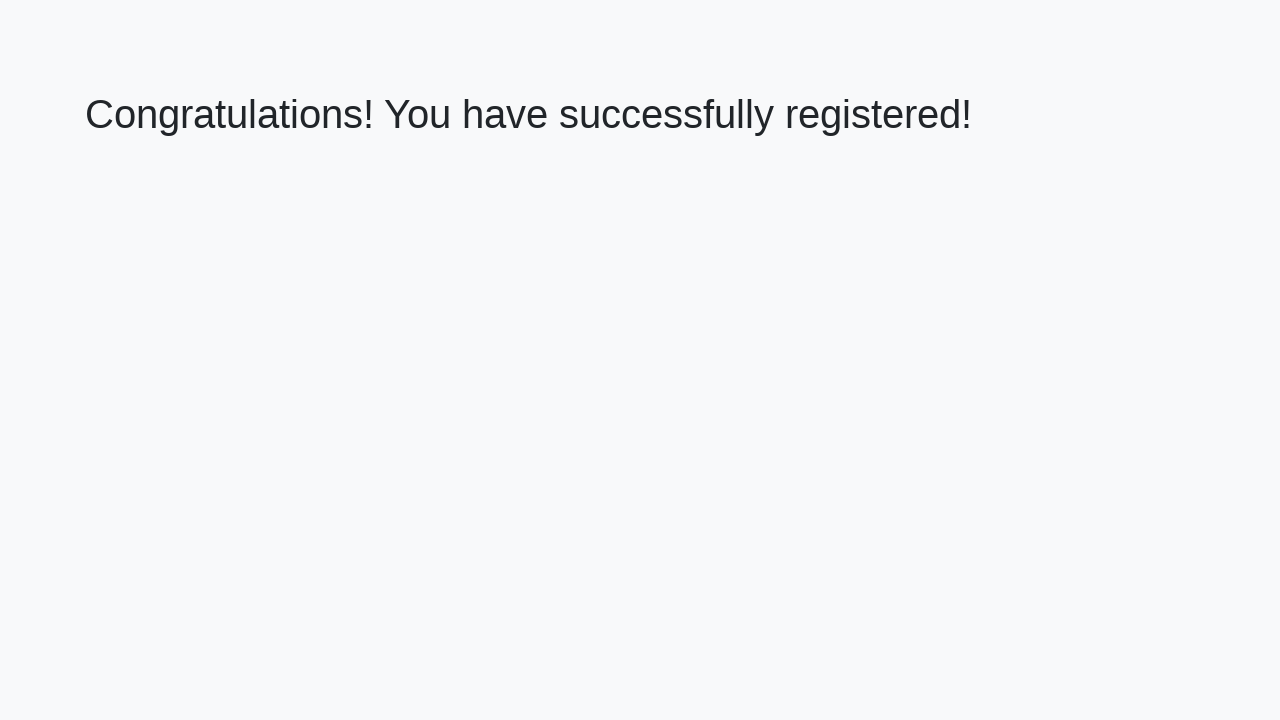